Tests navigation to the Overview page via the sidebar by clicking the link

Starting URL: https://docs.qameta.io/allure-testops/

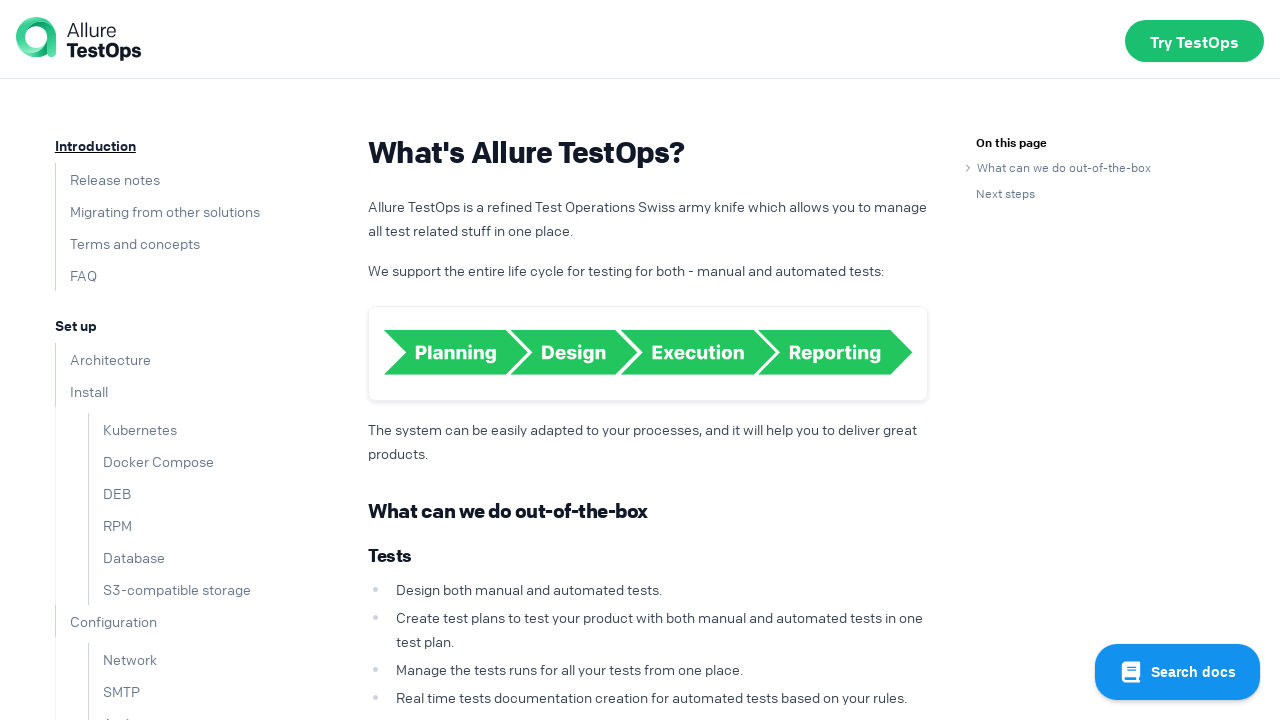

Clicked on the 'Overview' link in the sidebar at (85, 399) on text=Overview
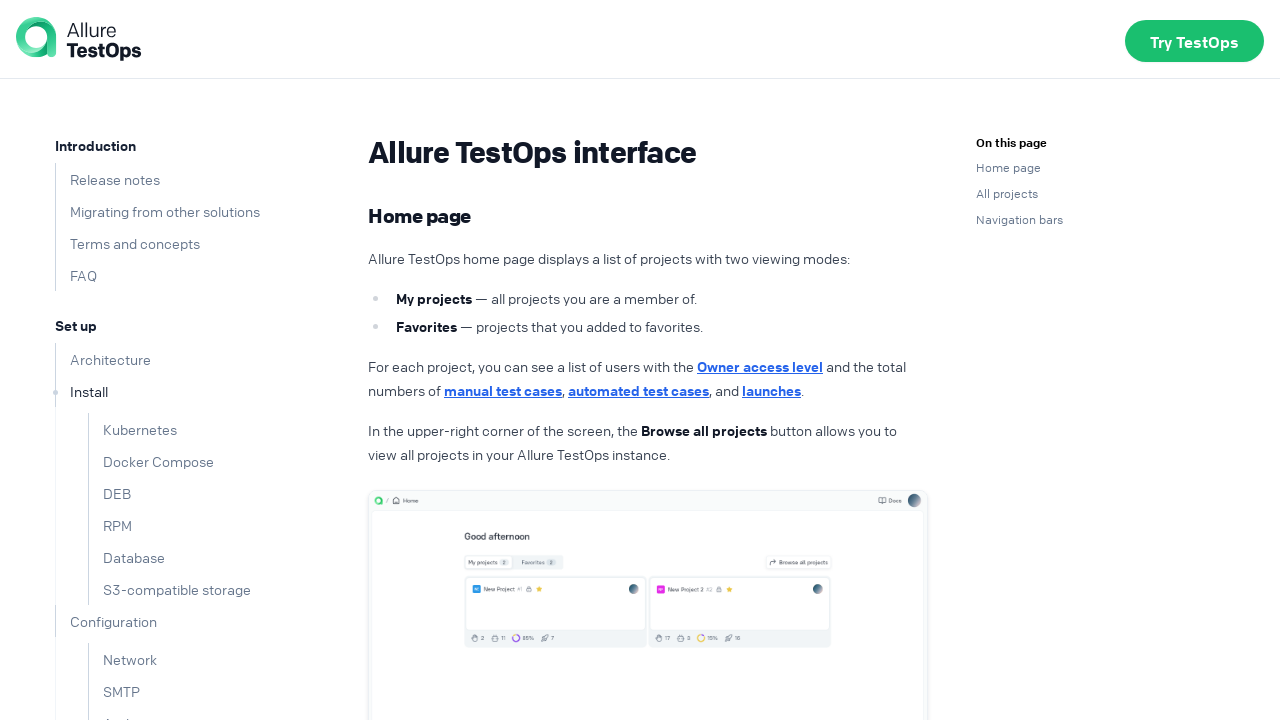

Page loaded and h1 heading appeared
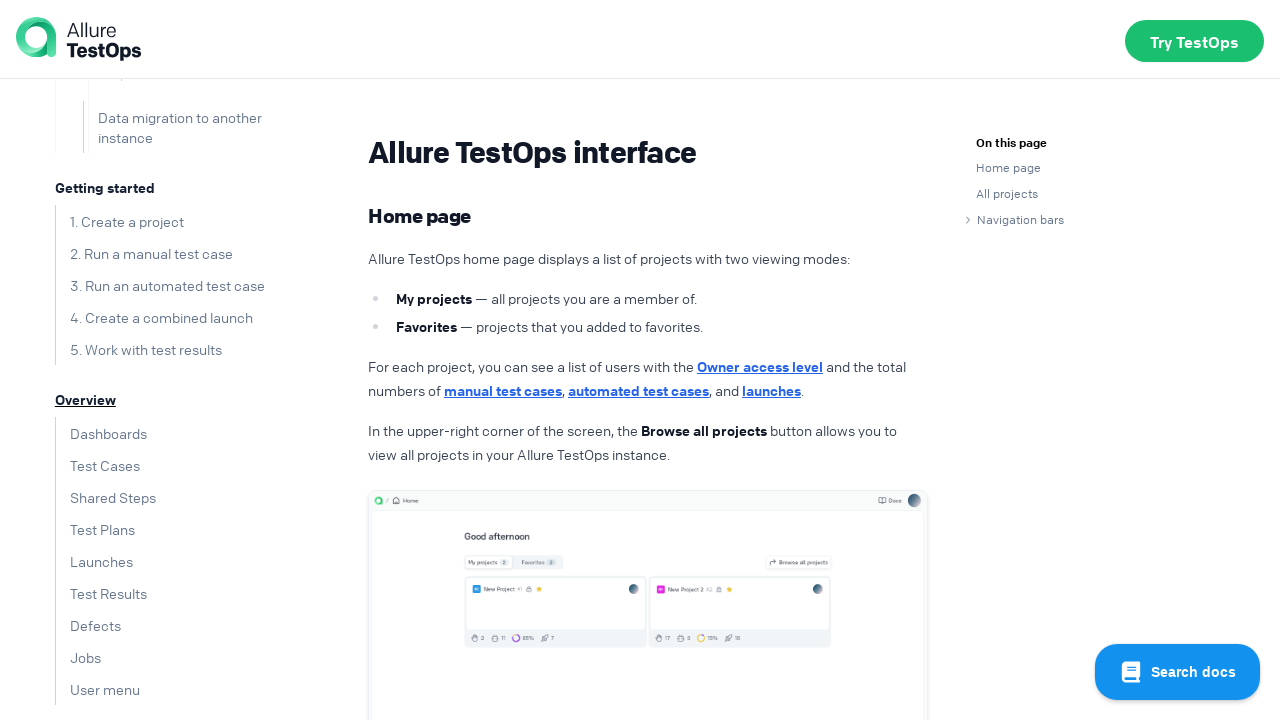

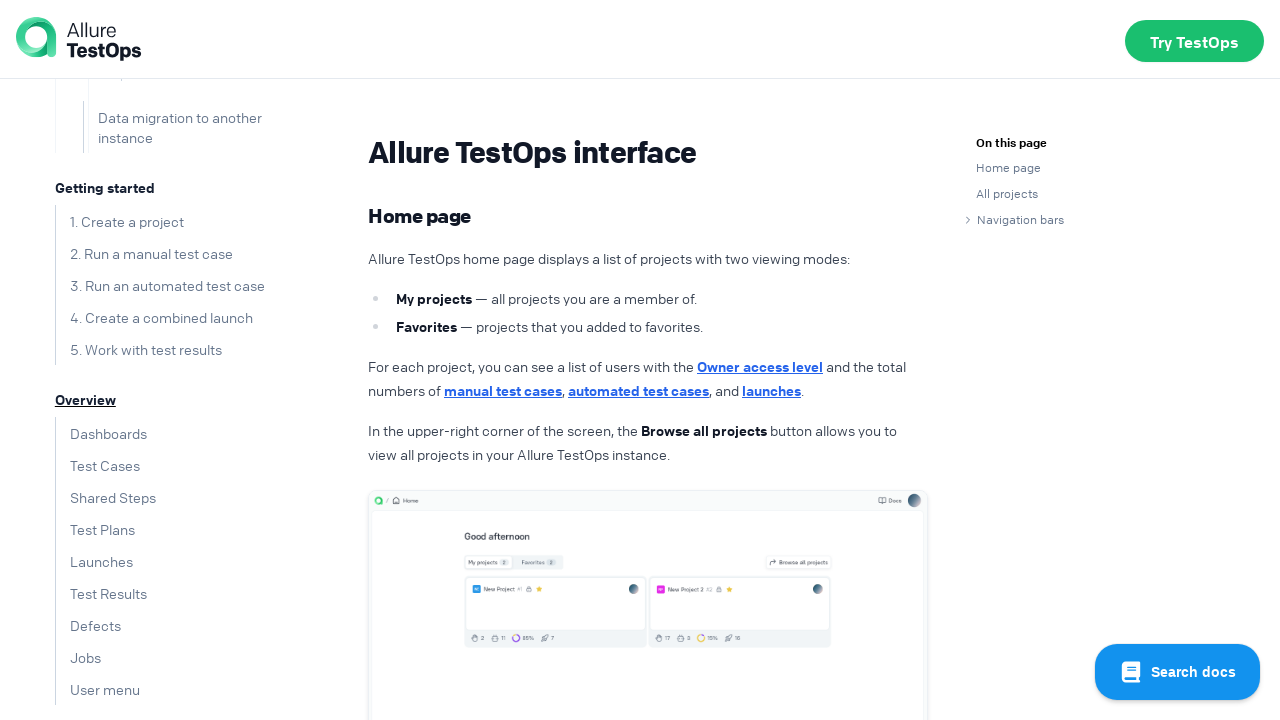